Tests unmarking completed todo items

Starting URL: https://demo.playwright.dev/todomvc

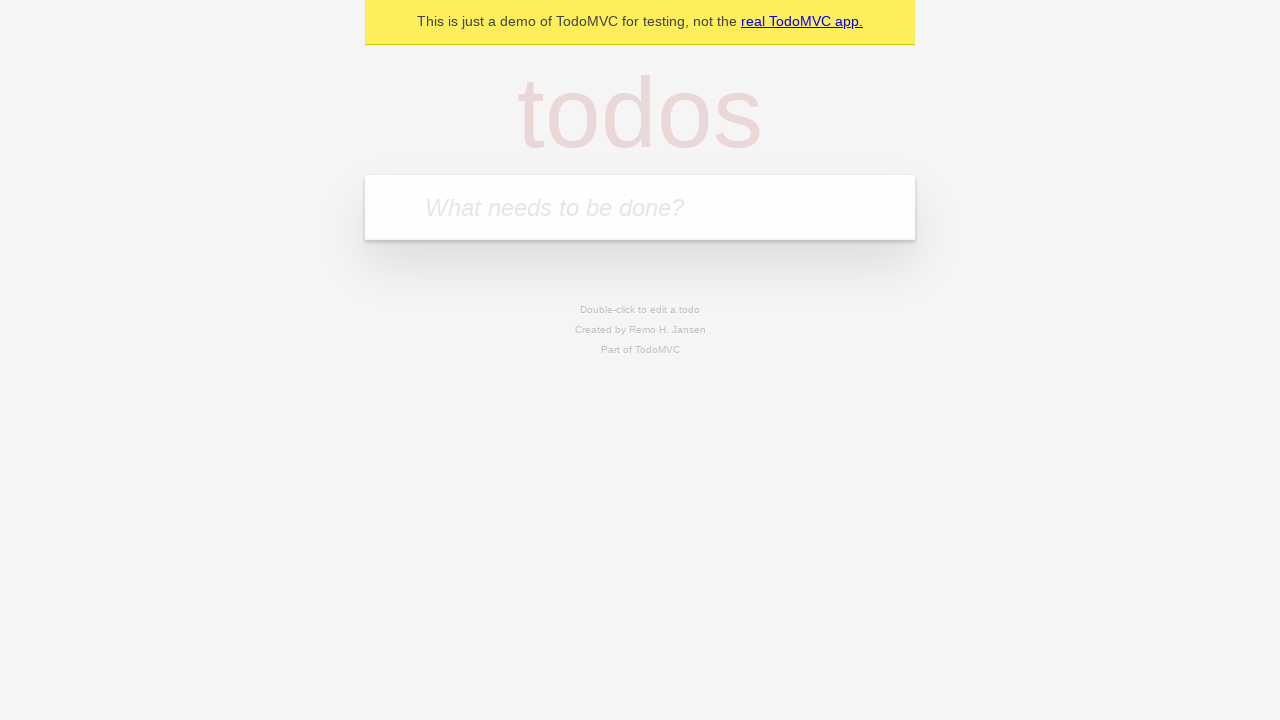

Filled todo input with 'buy some cheese' on internal:attr=[placeholder="What needs to be done?"i]
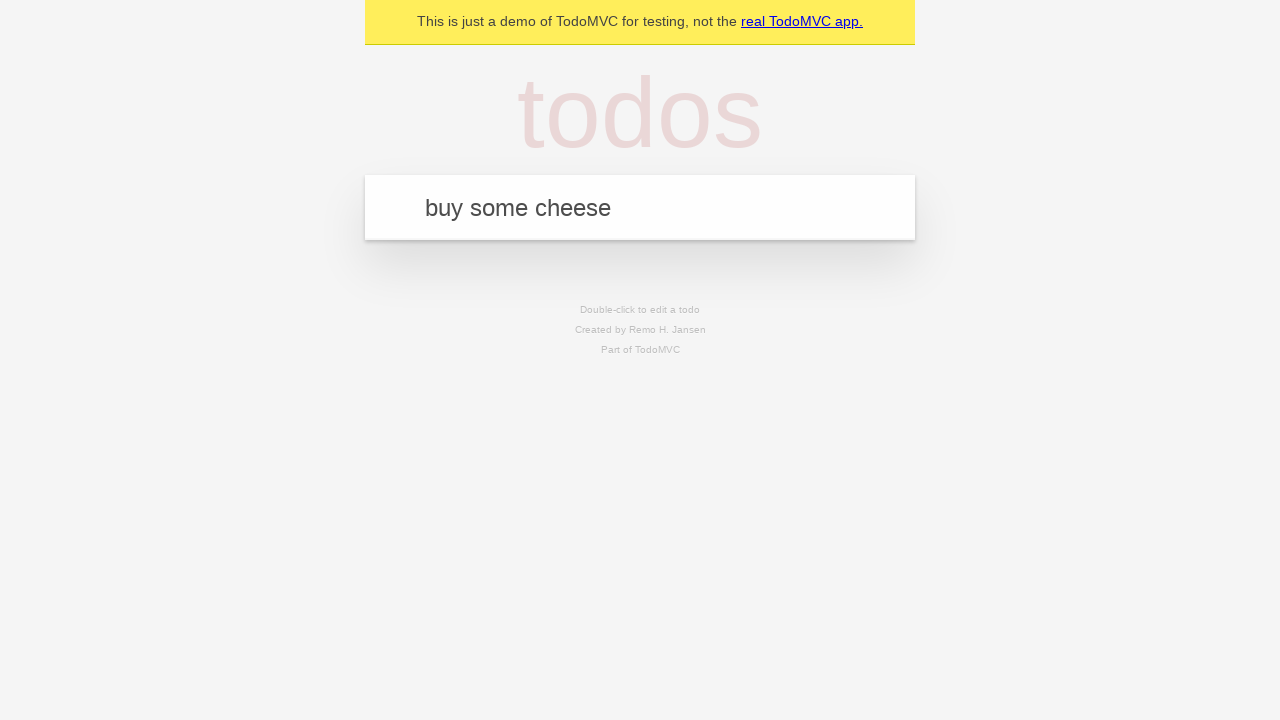

Pressed Enter to create first todo item on internal:attr=[placeholder="What needs to be done?"i]
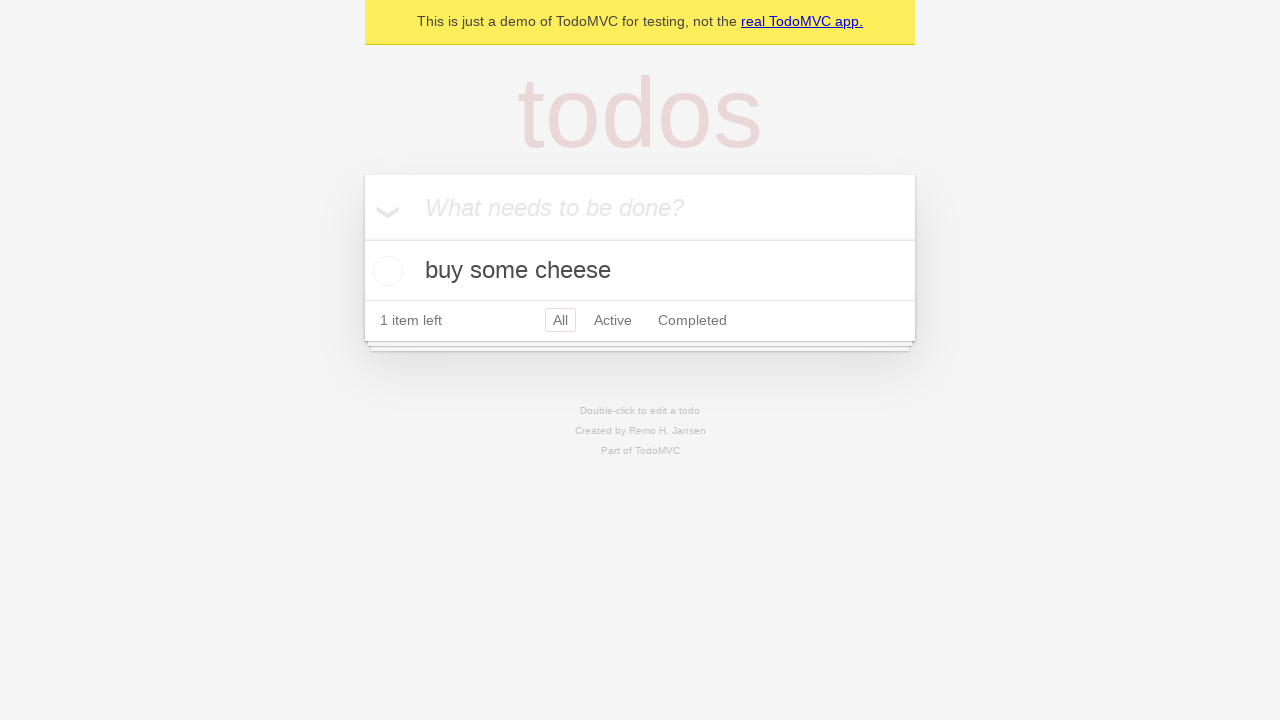

Filled todo input with 'feed the cat' on internal:attr=[placeholder="What needs to be done?"i]
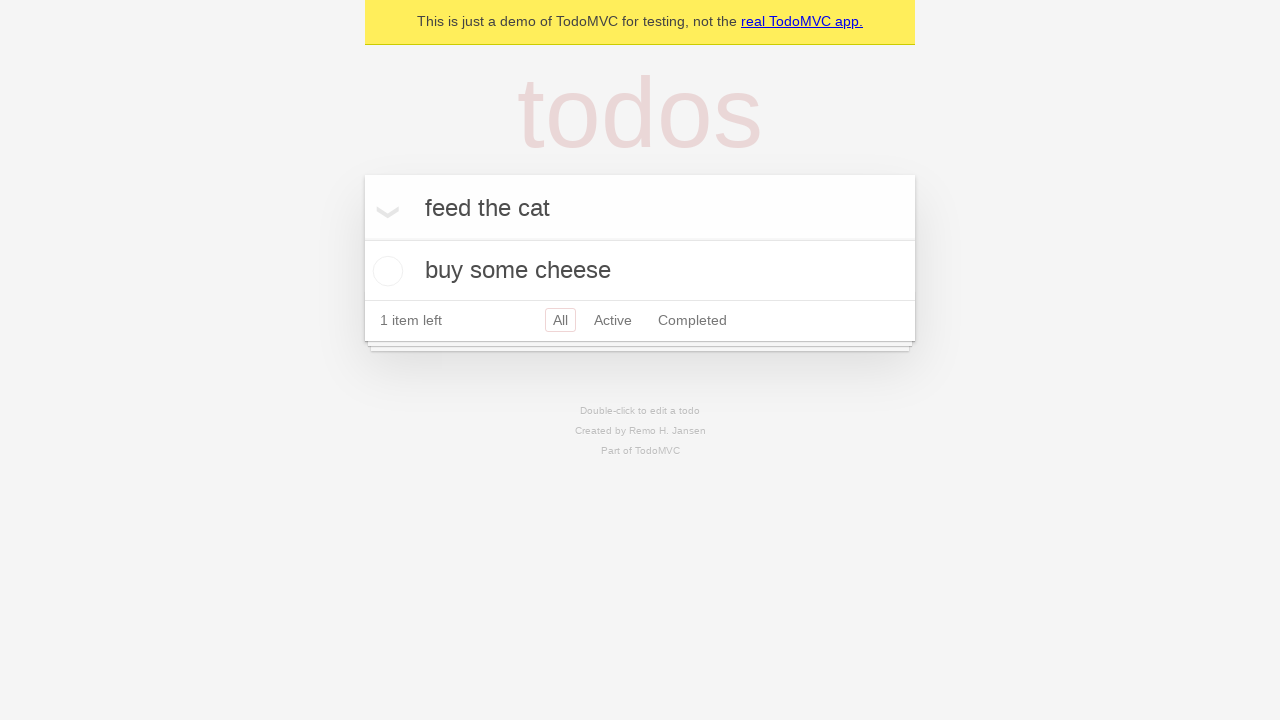

Pressed Enter to create second todo item on internal:attr=[placeholder="What needs to be done?"i]
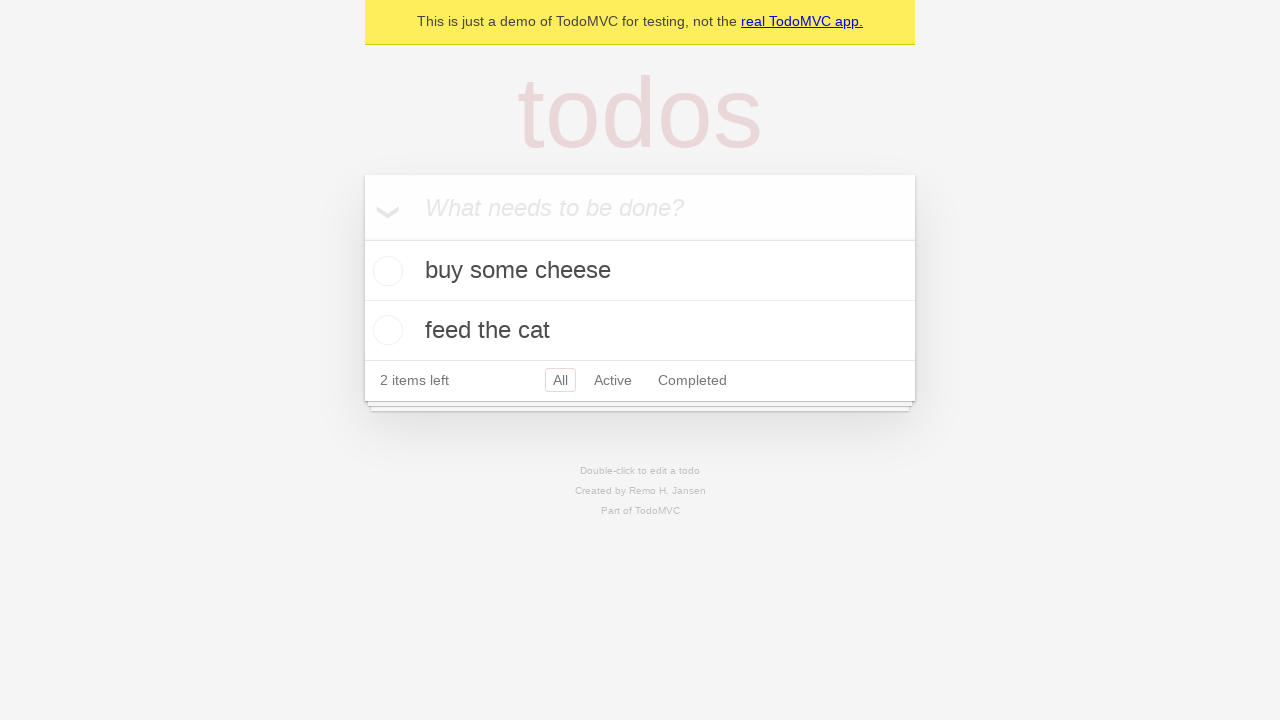

Checked the first todo item to mark it complete at (385, 271) on internal:testid=[data-testid="todo-item"s] >> nth=0 >> internal:role=checkbox
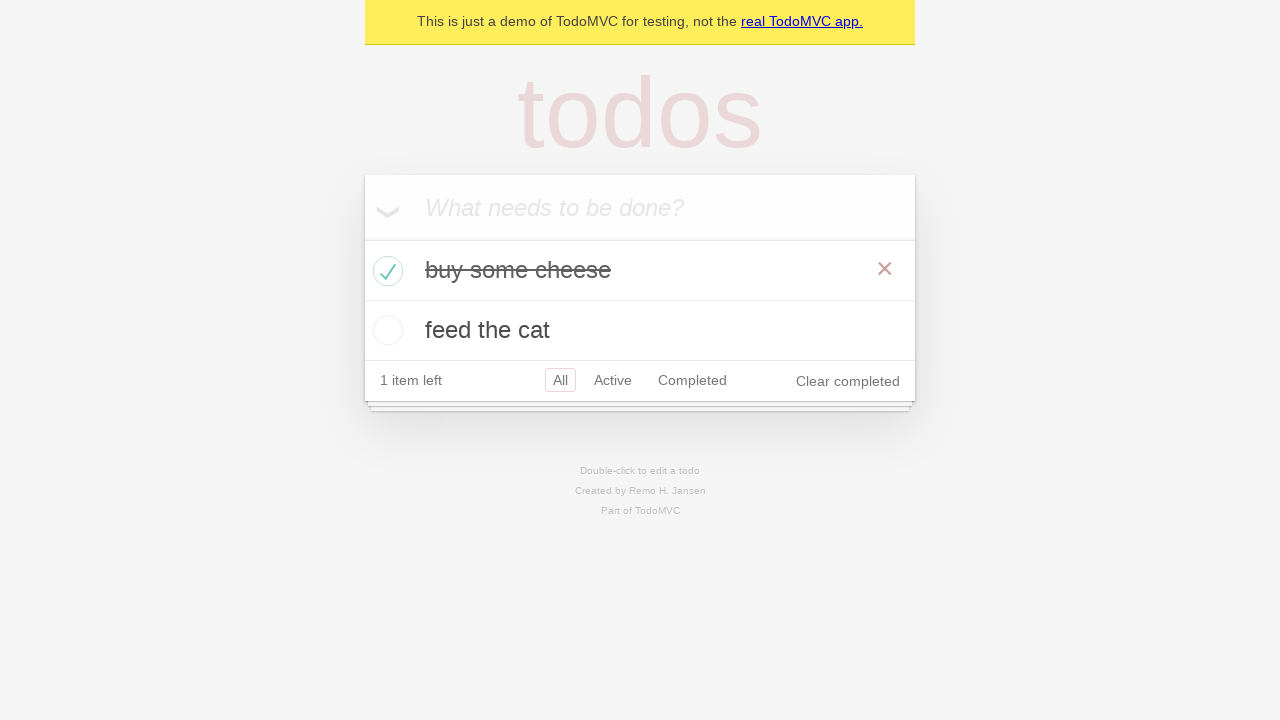

Unchecked the first todo item to mark it incomplete at (385, 271) on internal:testid=[data-testid="todo-item"s] >> nth=0 >> internal:role=checkbox
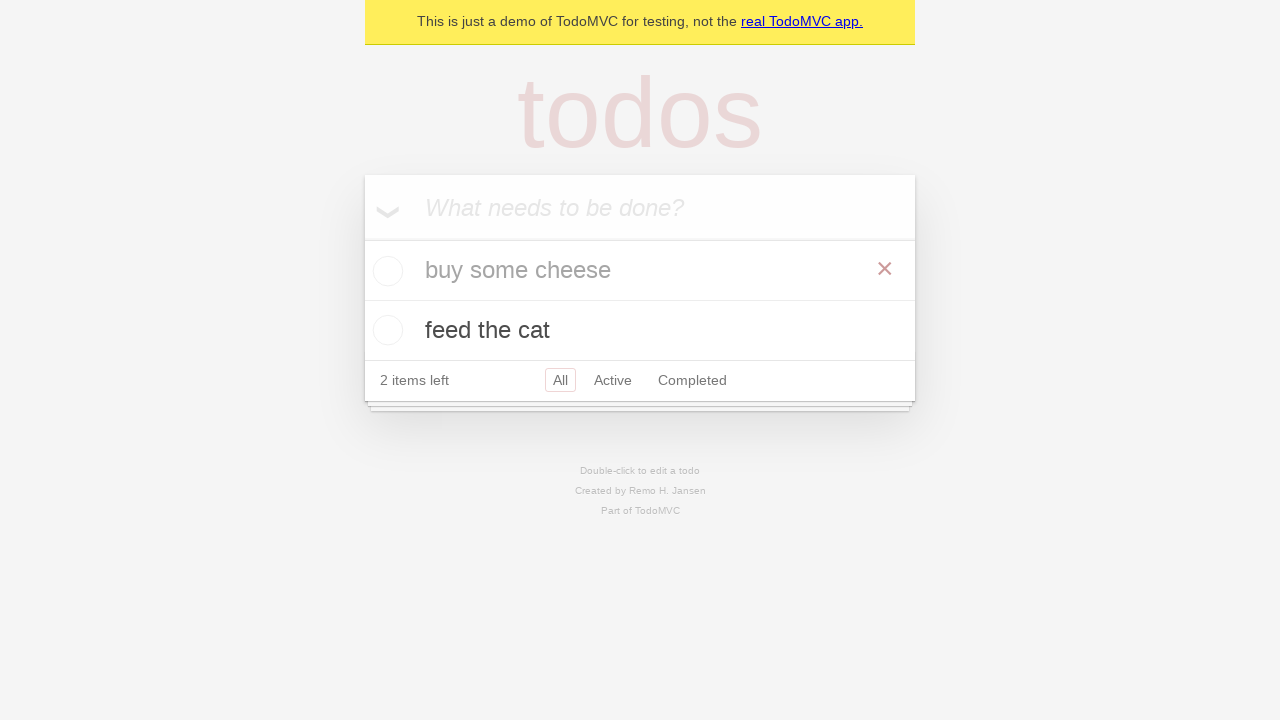

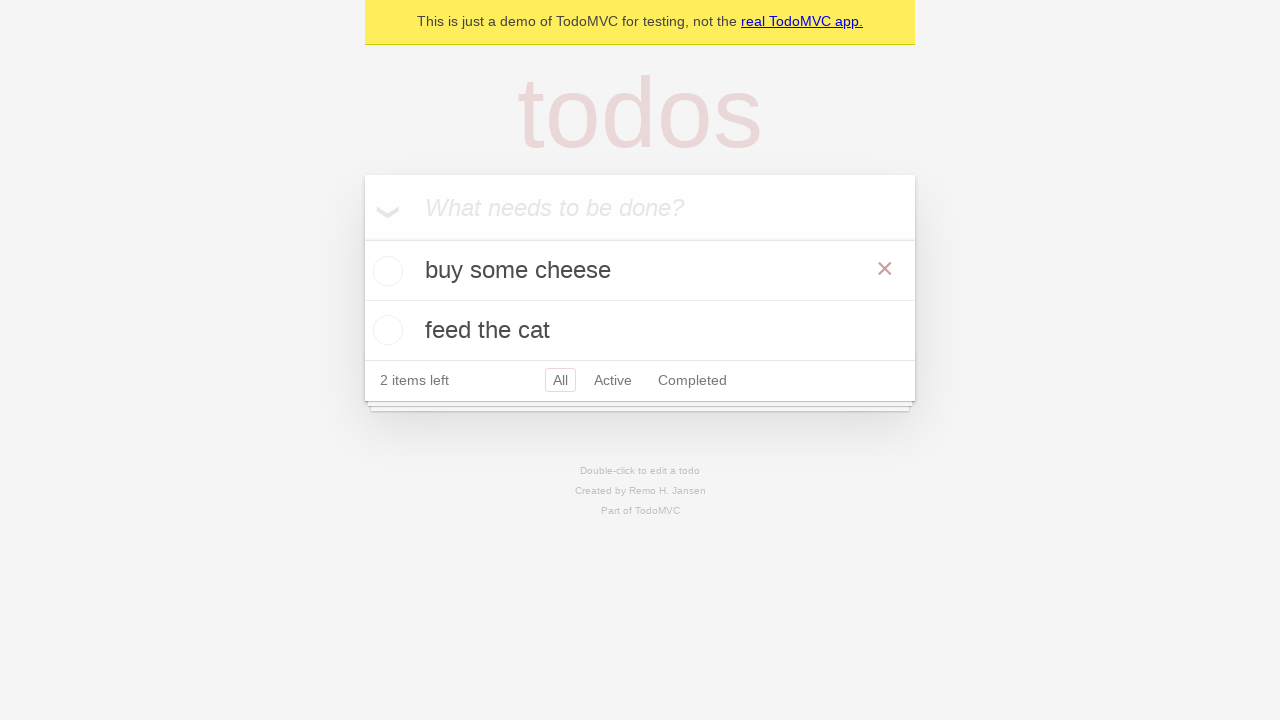